Verifies the send button is visible and initially disabled when no text is entered

Starting URL: https://f8.syzygyx.com/chat

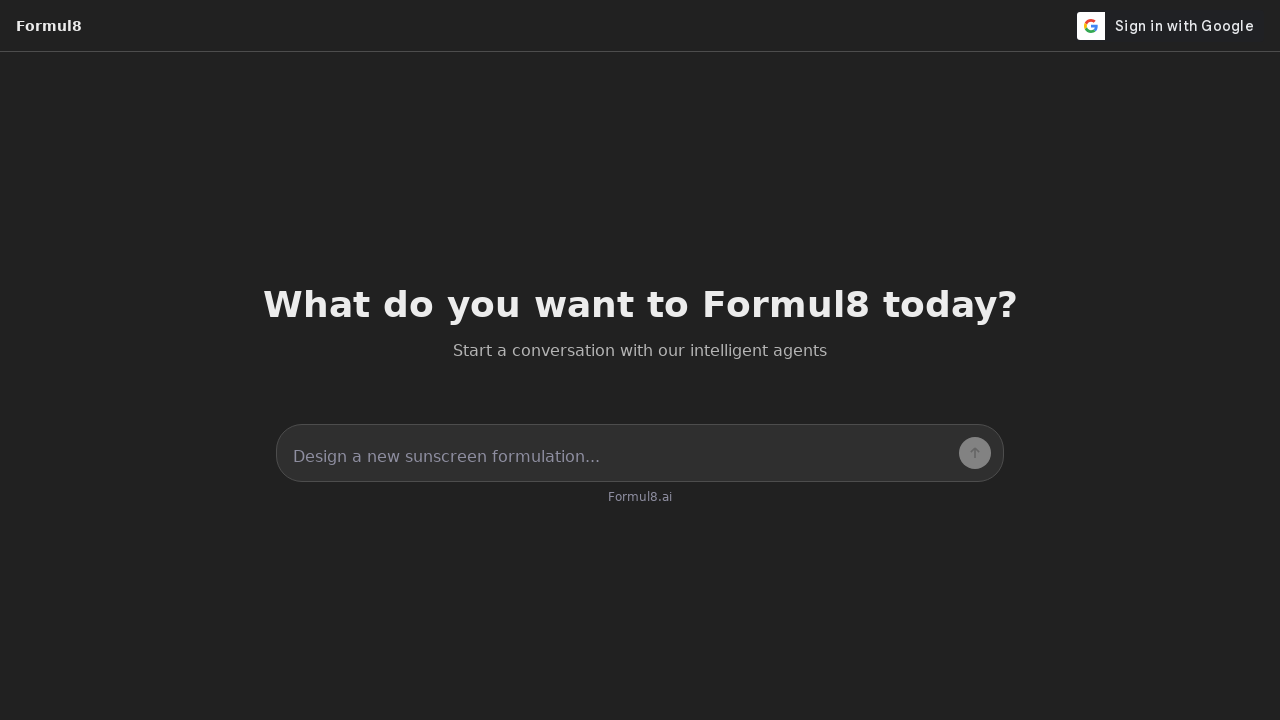

Waited for page to load with networkidle state
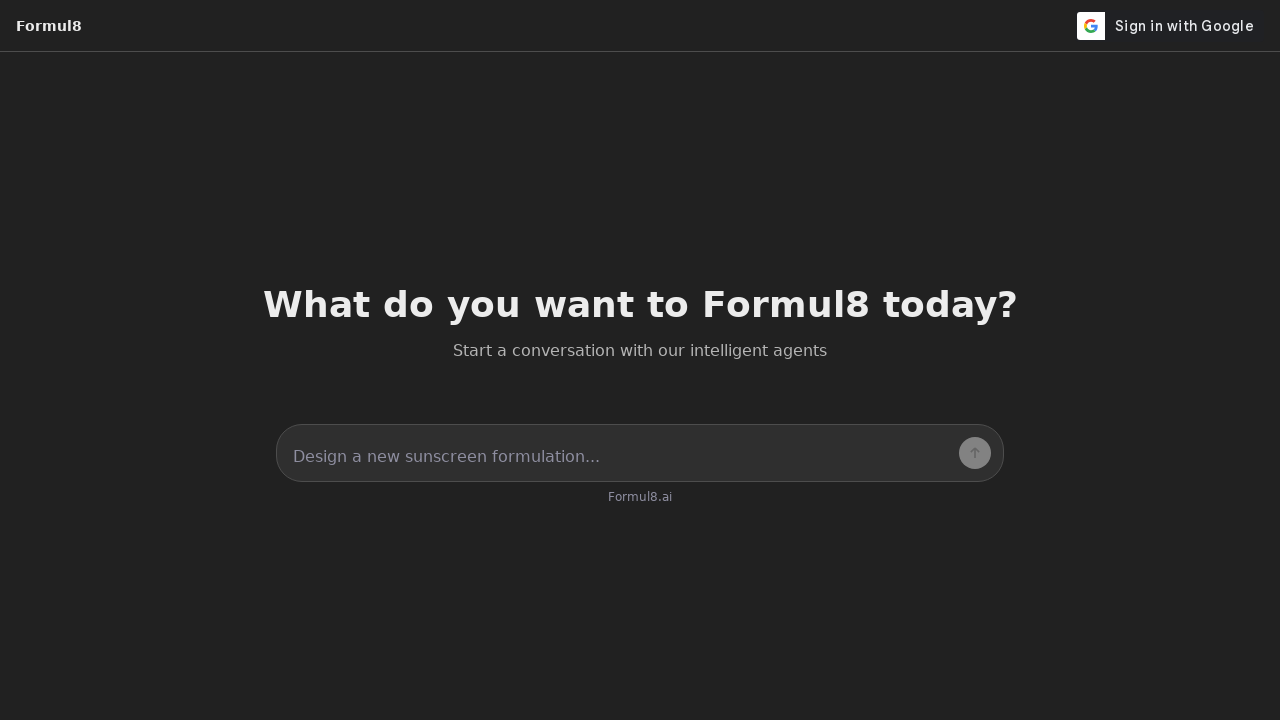

Located send button element
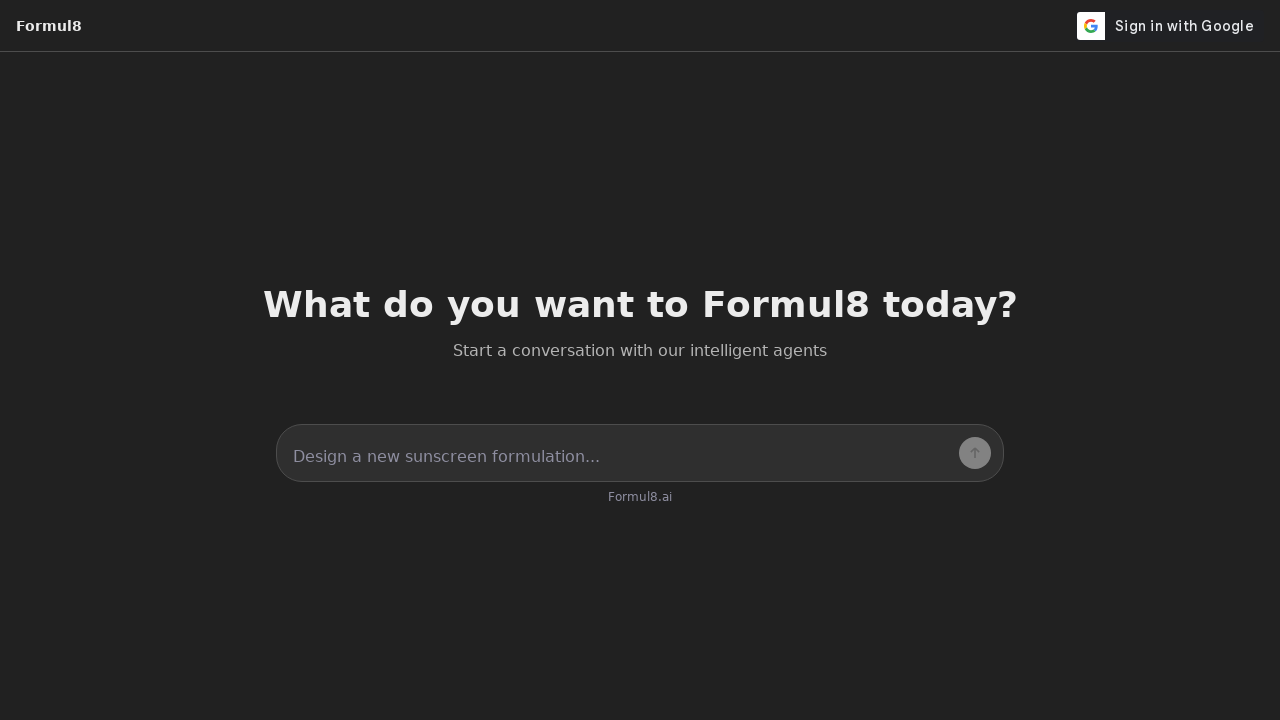

Send button is visible
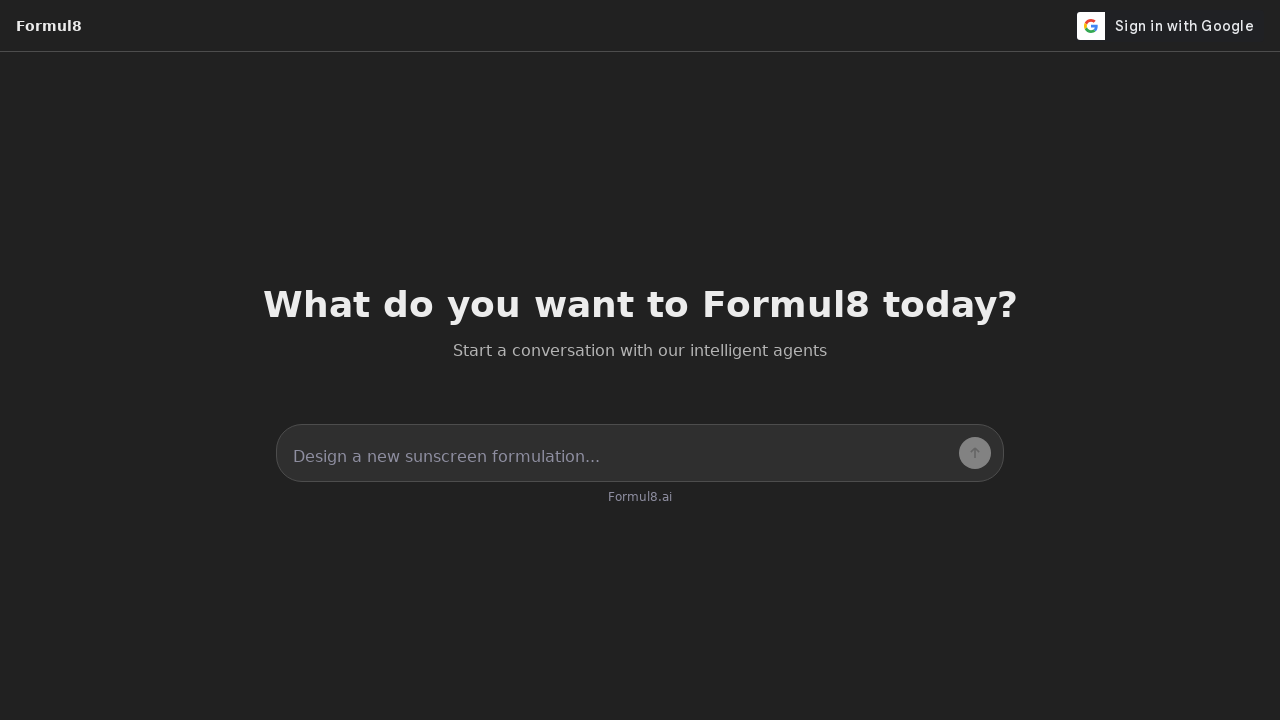

Verified send button is initially disabled when no text is entered
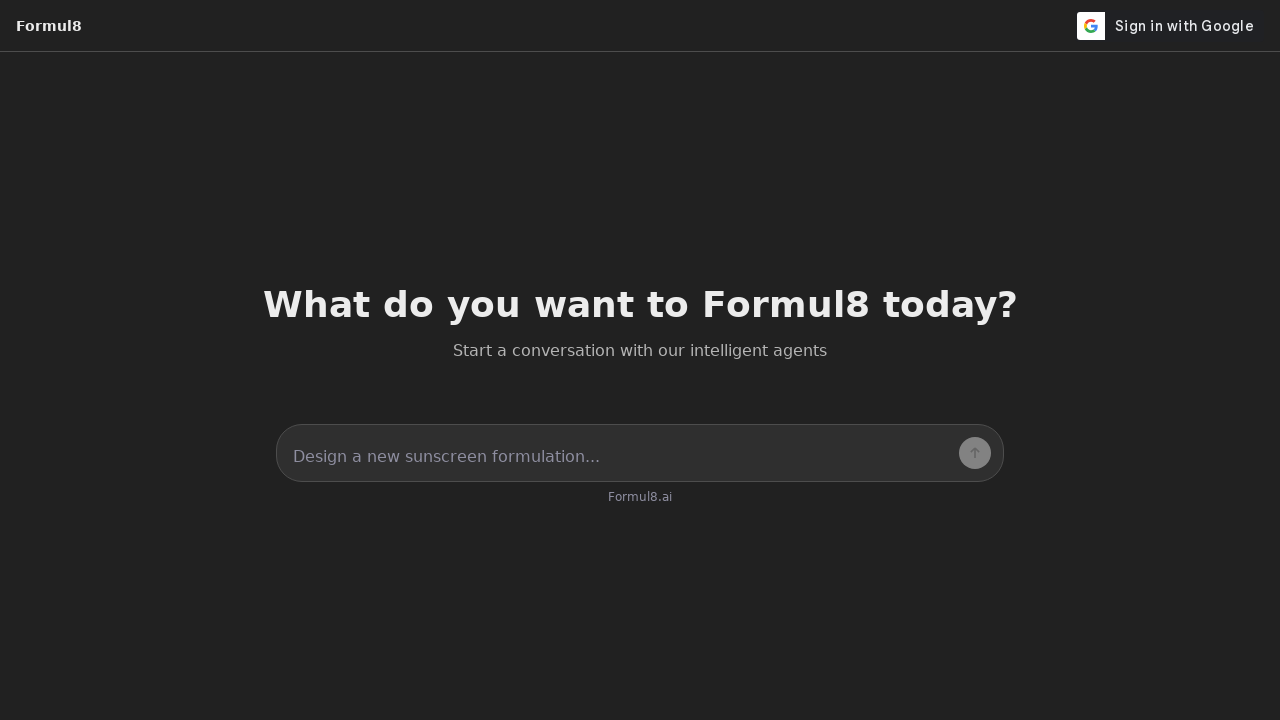

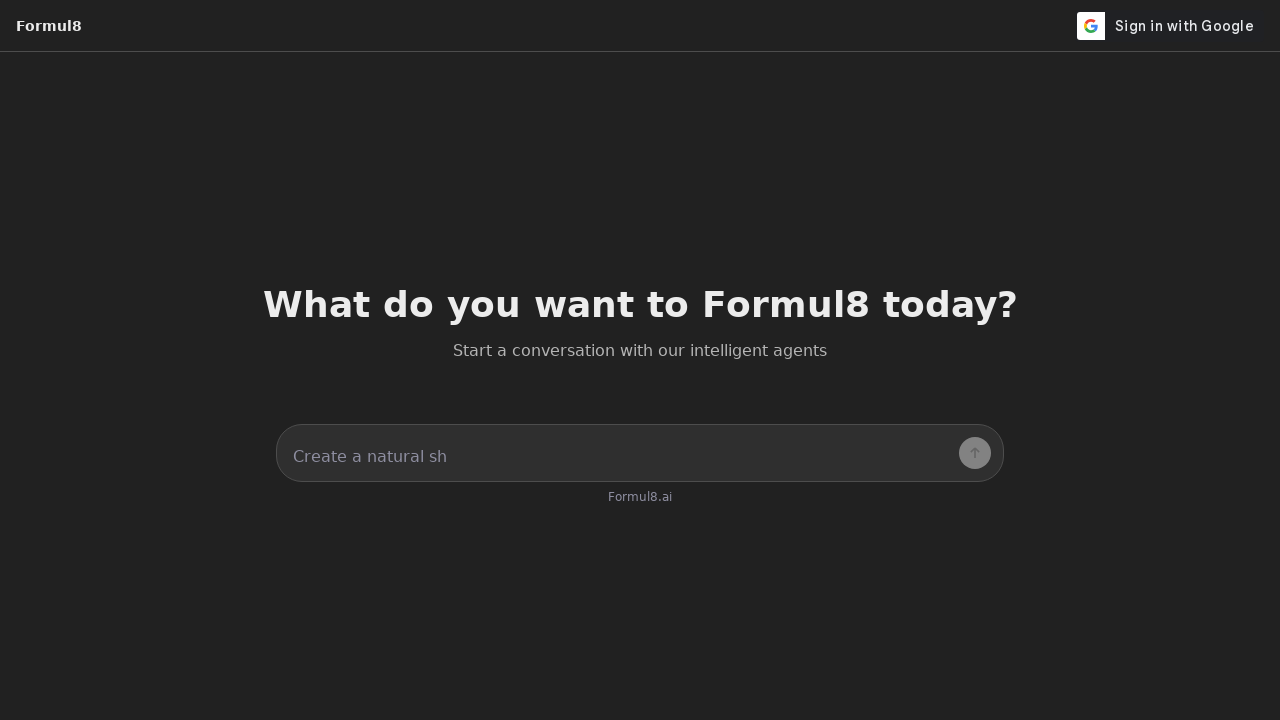